Tests dropdown selection by selecting an option from a dropdown menu and verifying the selection.

Starting URL: https://the-internet.herokuapp.com/dropdown

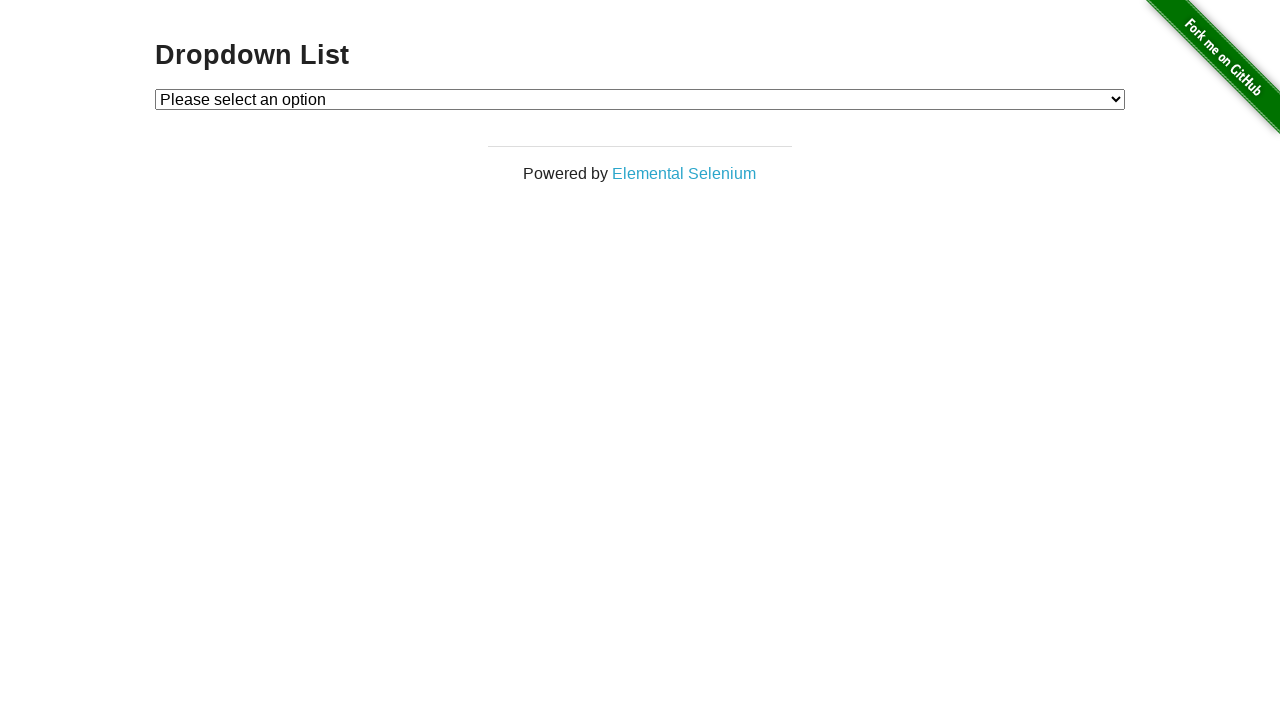

Selected 'Option 1' from dropdown menu on #dropdown
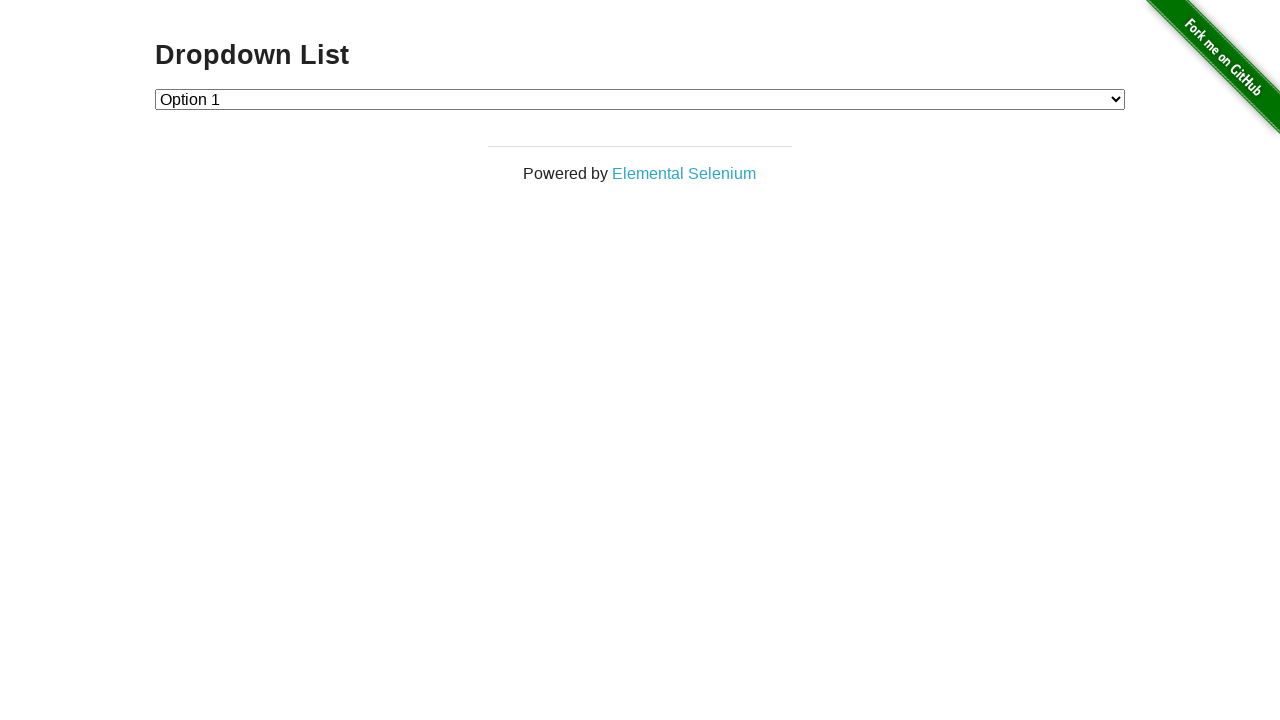

Verified dropdown element is present after selection
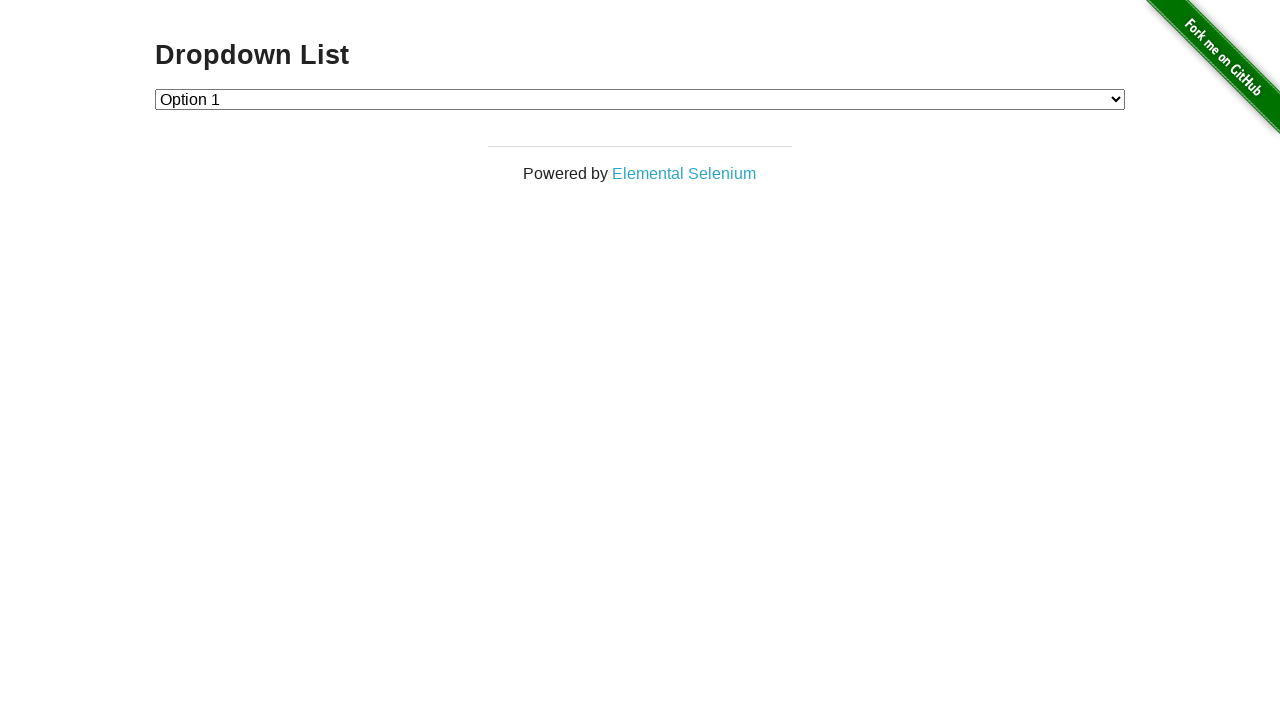

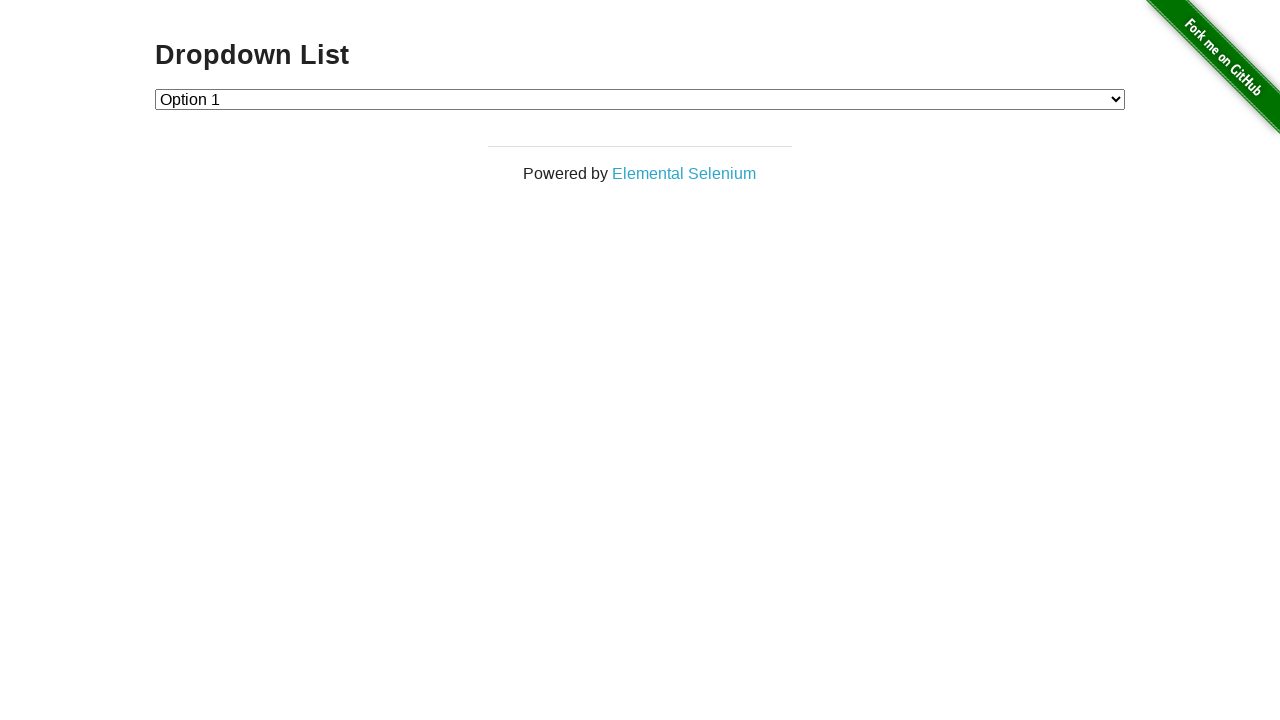